Tests JavaScript alert handling by clicking the first alert button, accepting the alert dialog

Starting URL: https://the-internet.herokuapp.com/javascript_alerts

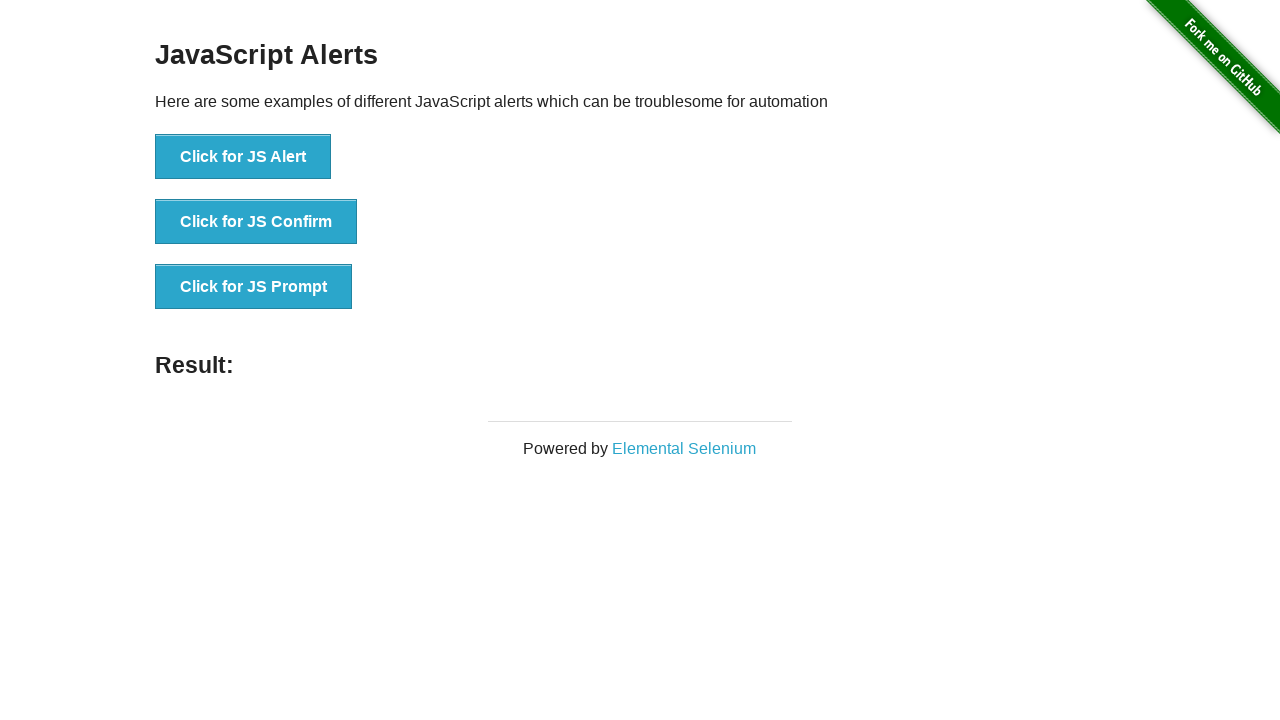

Clicked the first alert button at (243, 157) on xpath=//*[@id='content']/div/ul/li[1]/button
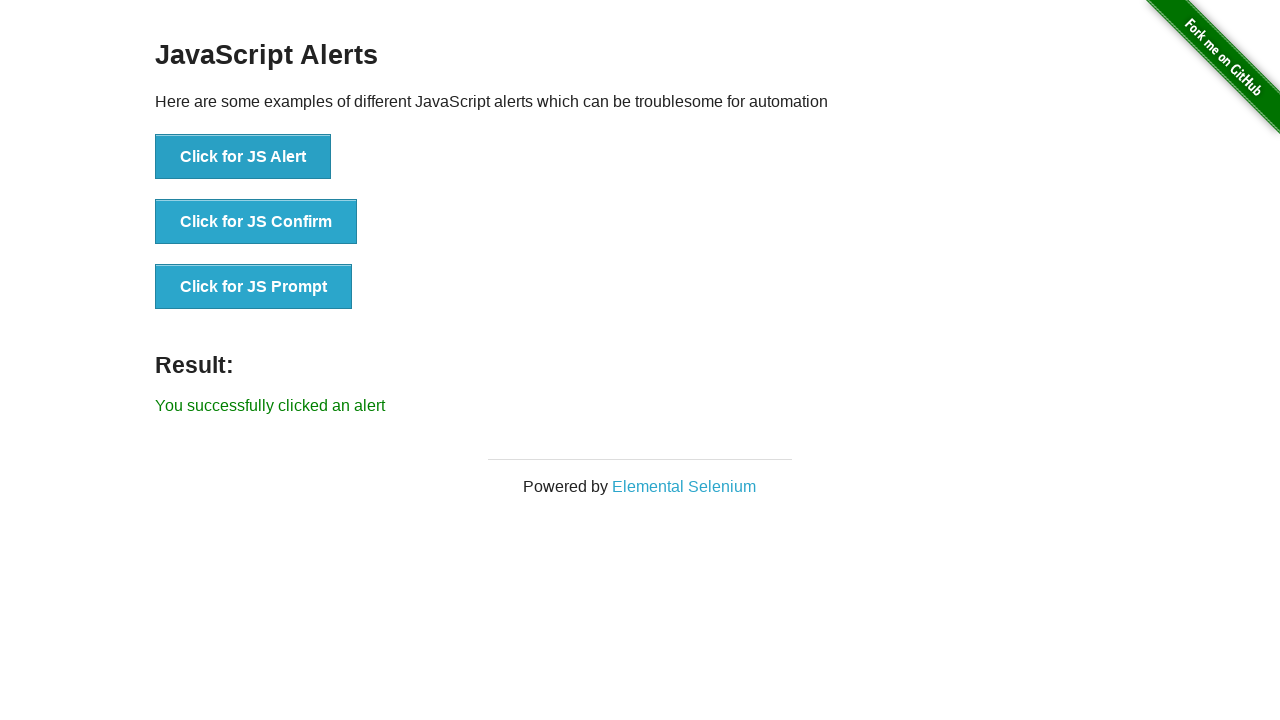

Accepted the JavaScript alert dialog
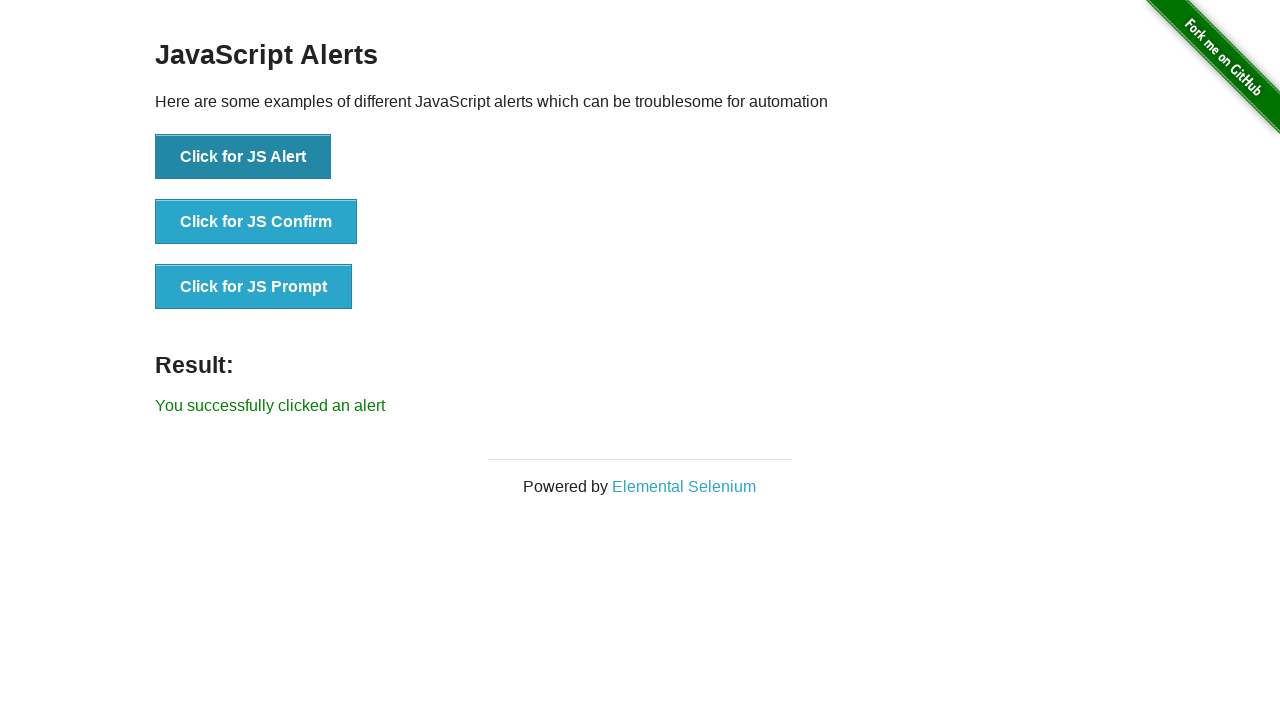

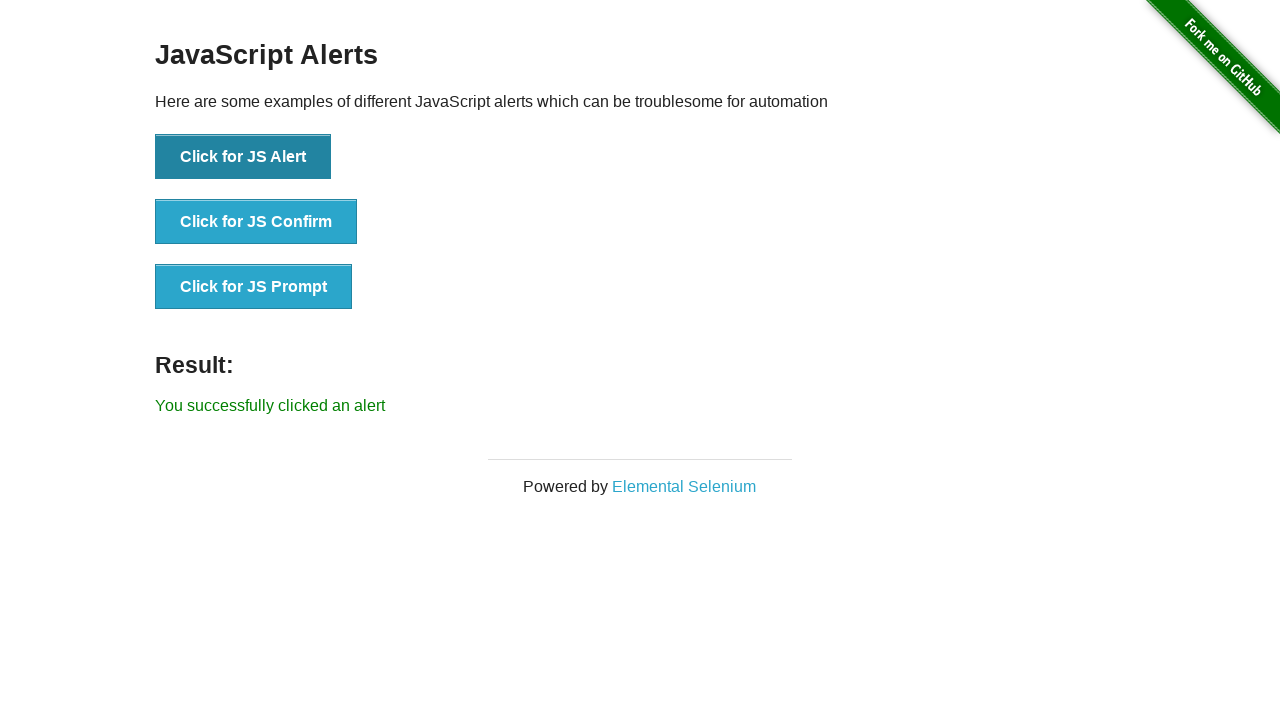